Tests navigation on the Demoblaze e-commerce demo site by clicking the "next" pagination button on the product listing page.

Starting URL: https://demoblaze.com/index.html

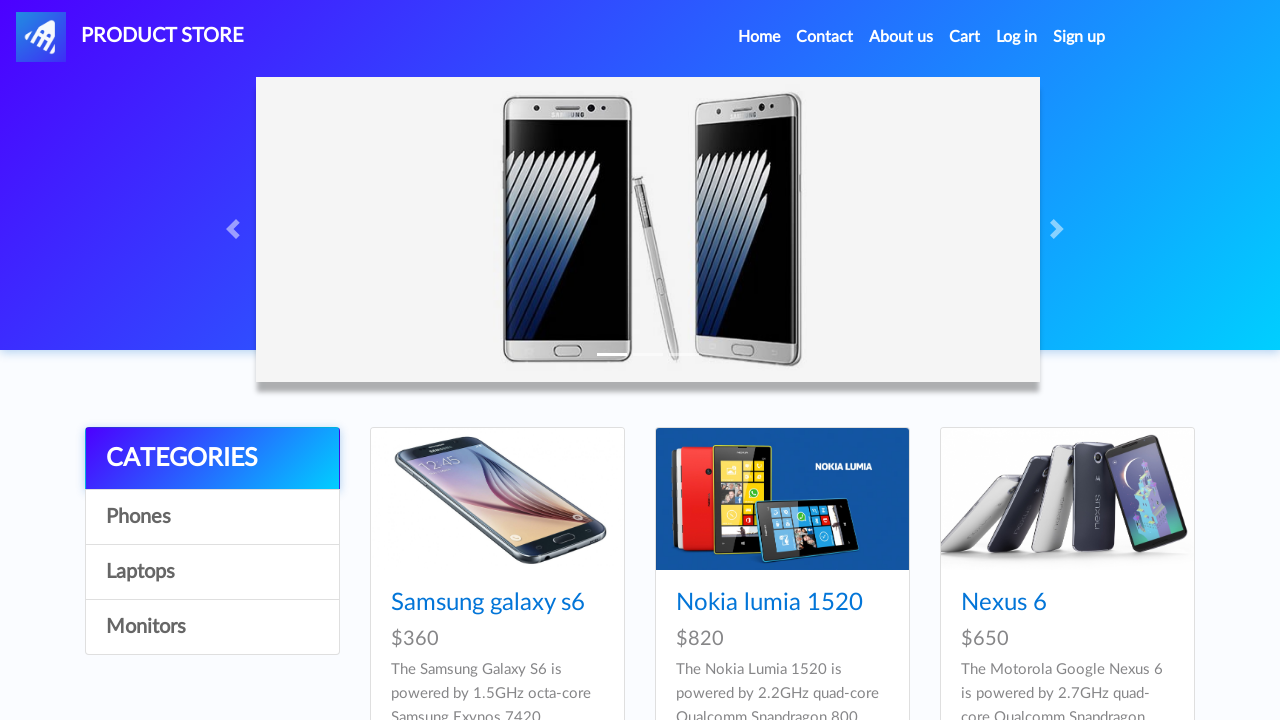

Navigated to Demoblaze e-commerce demo site
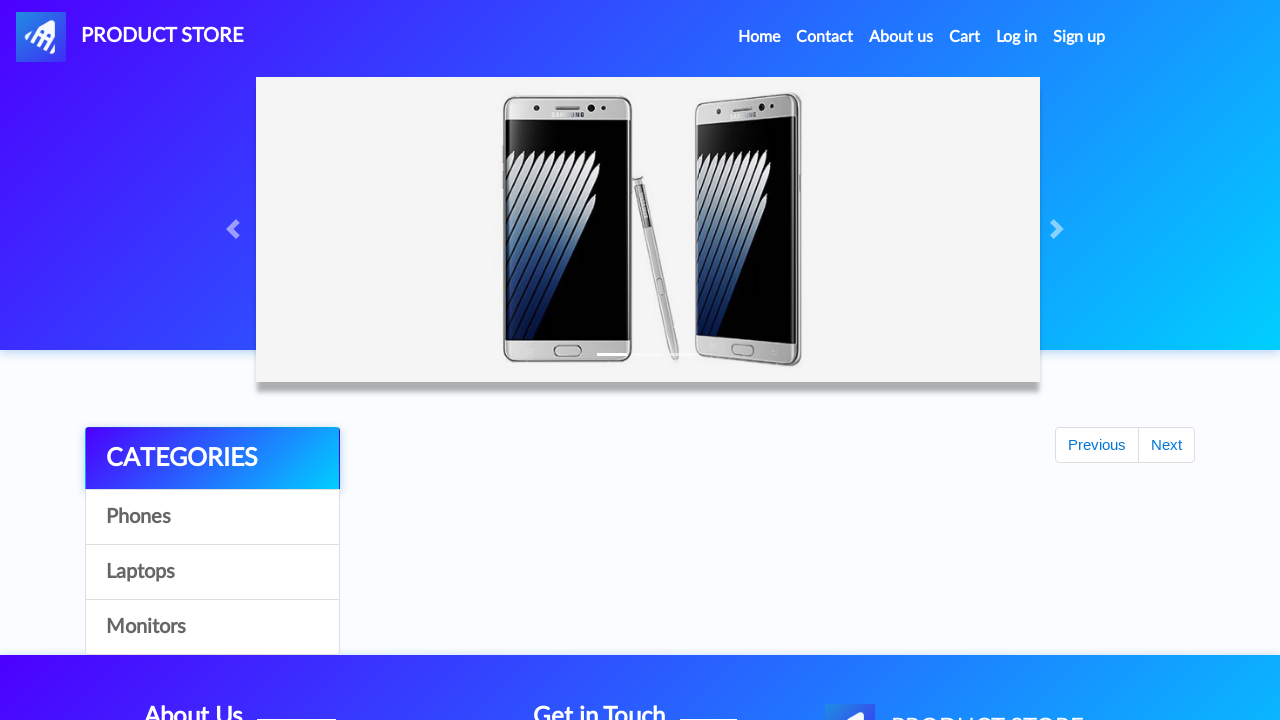

Clicked 'next' pagination button to navigate to next page of products at (1166, 385) on #next2
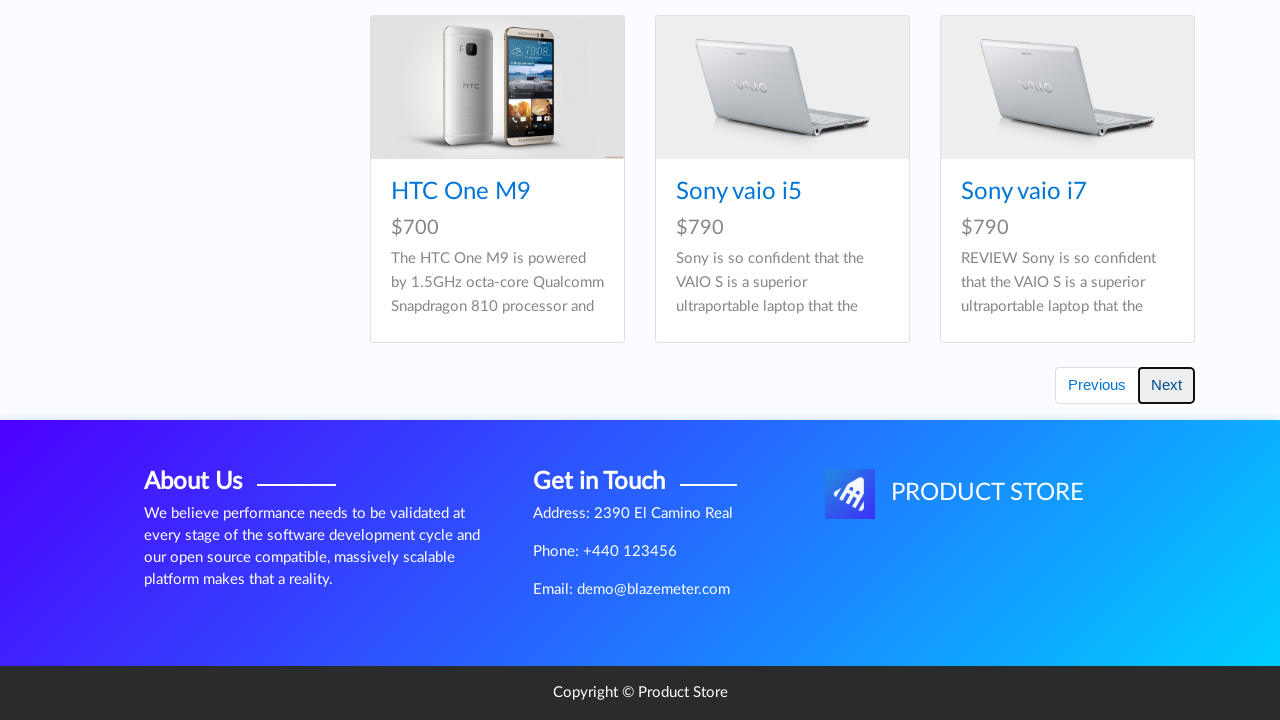

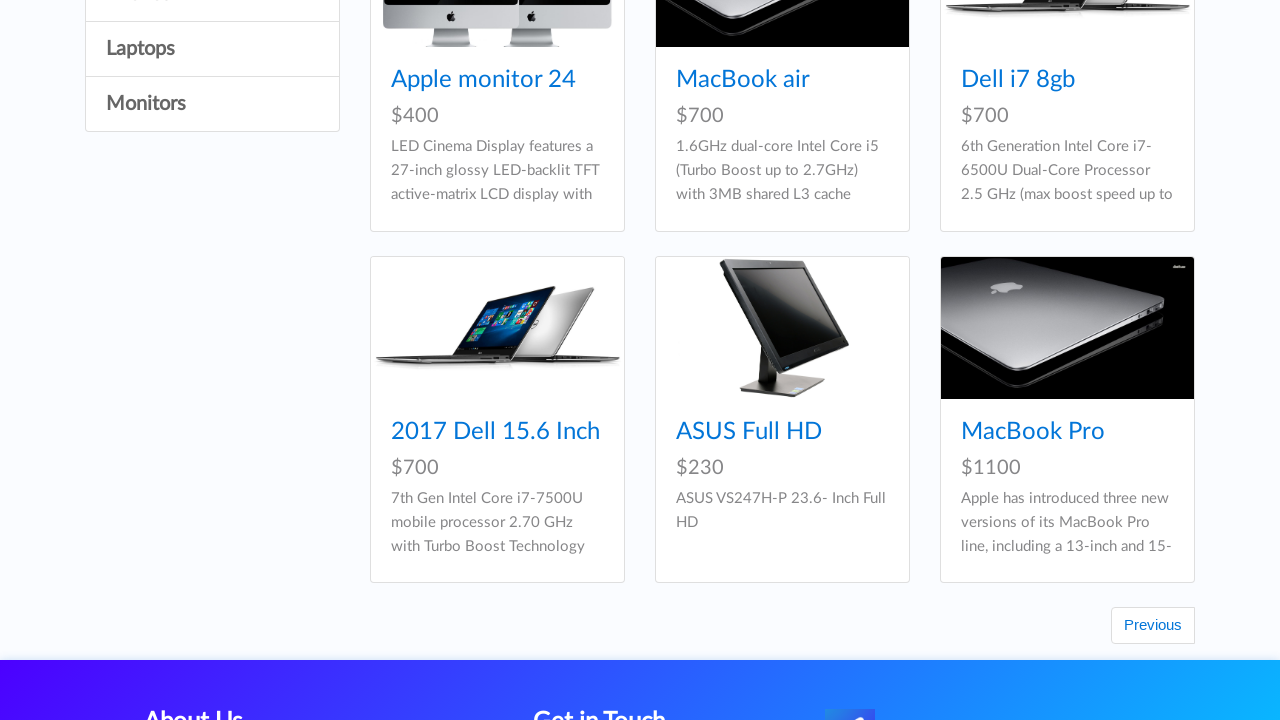